Tests XPath axis locators (following-sibling and parent) by navigating to a practice page and locating button elements using relative XPath expressions to verify their text content.

Starting URL: https://rahulshettyacademy.com/AutomationPractice/

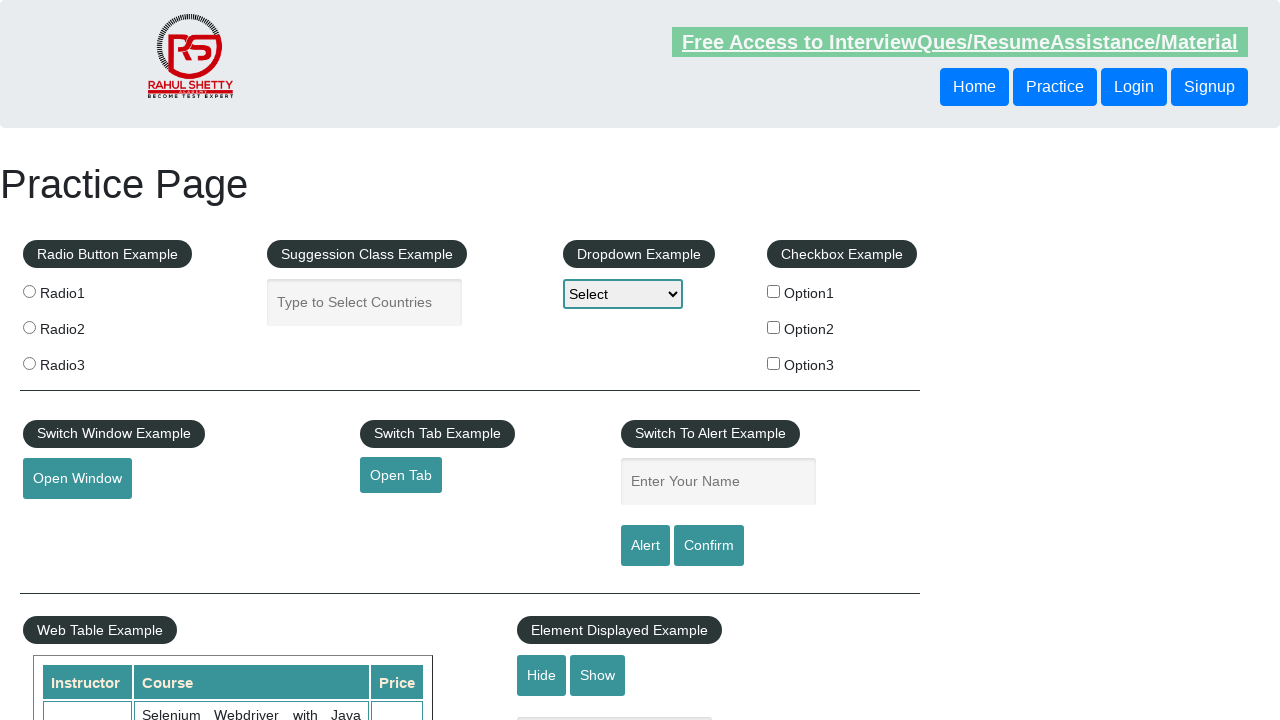

Navigated to Rahul Shetty Academy automation practice page
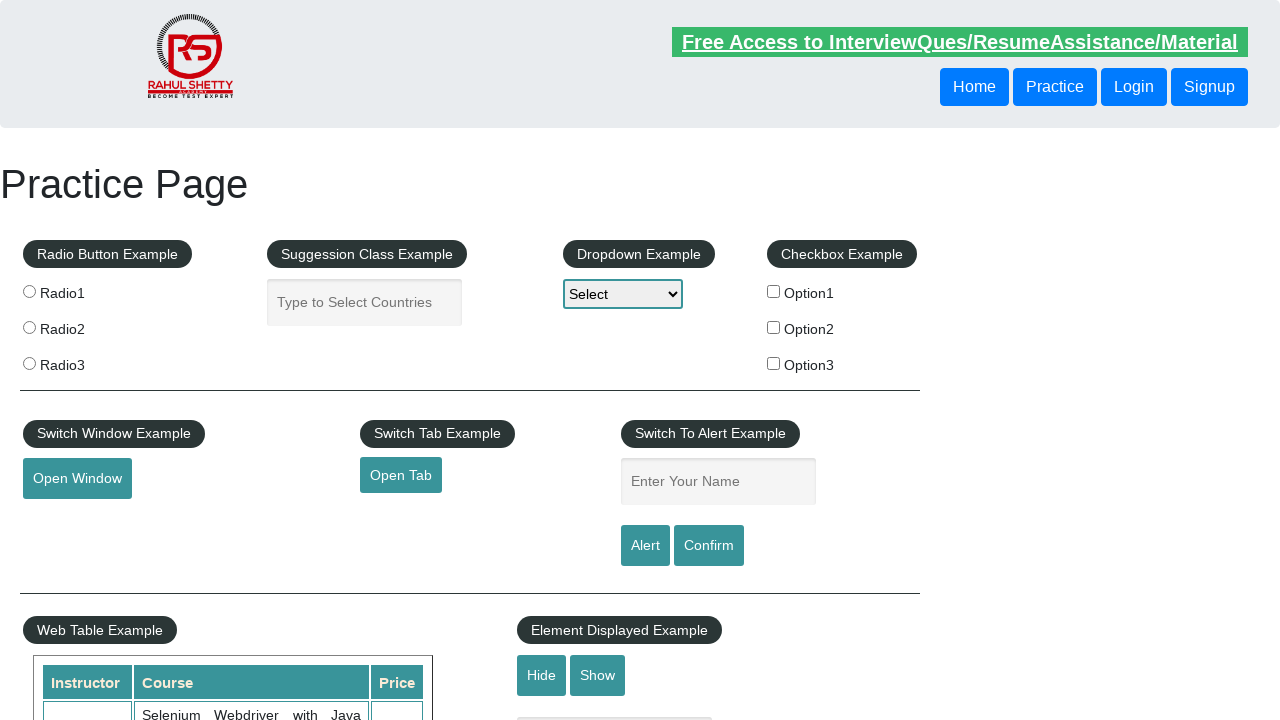

Located button using following-sibling XPath axis and retrieved text content
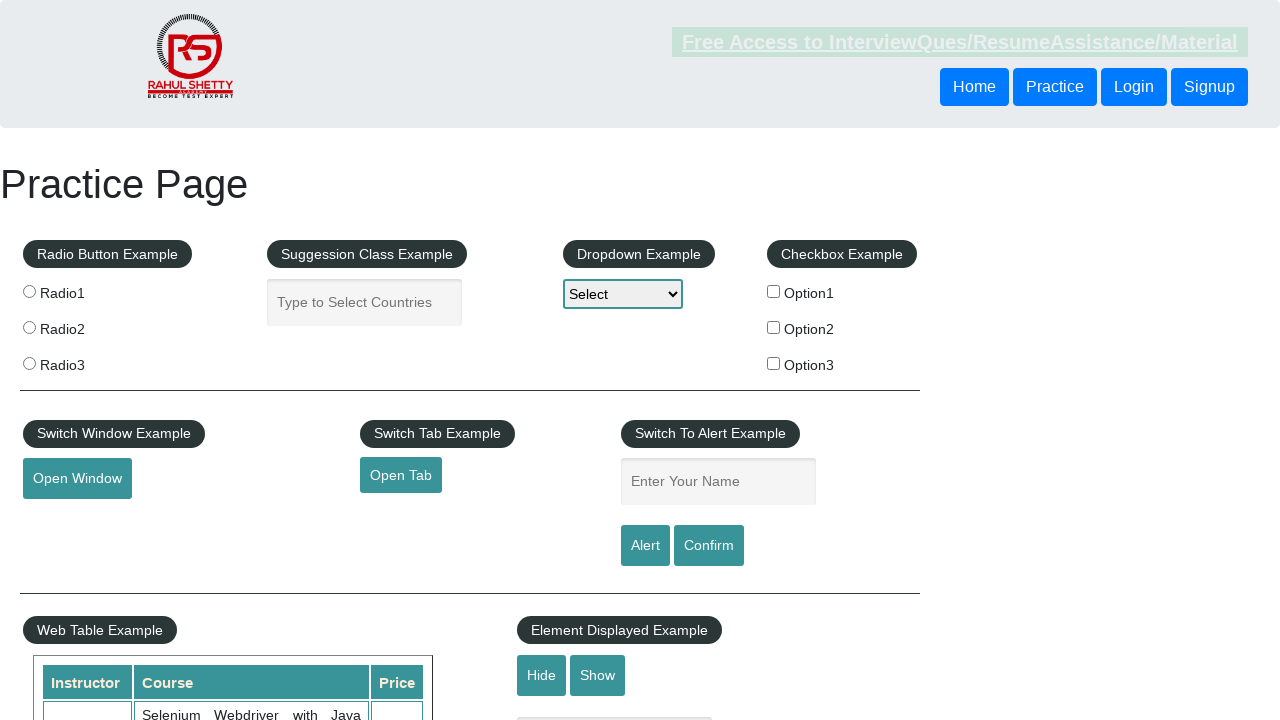

Located button using parent XPath axis and retrieved text content
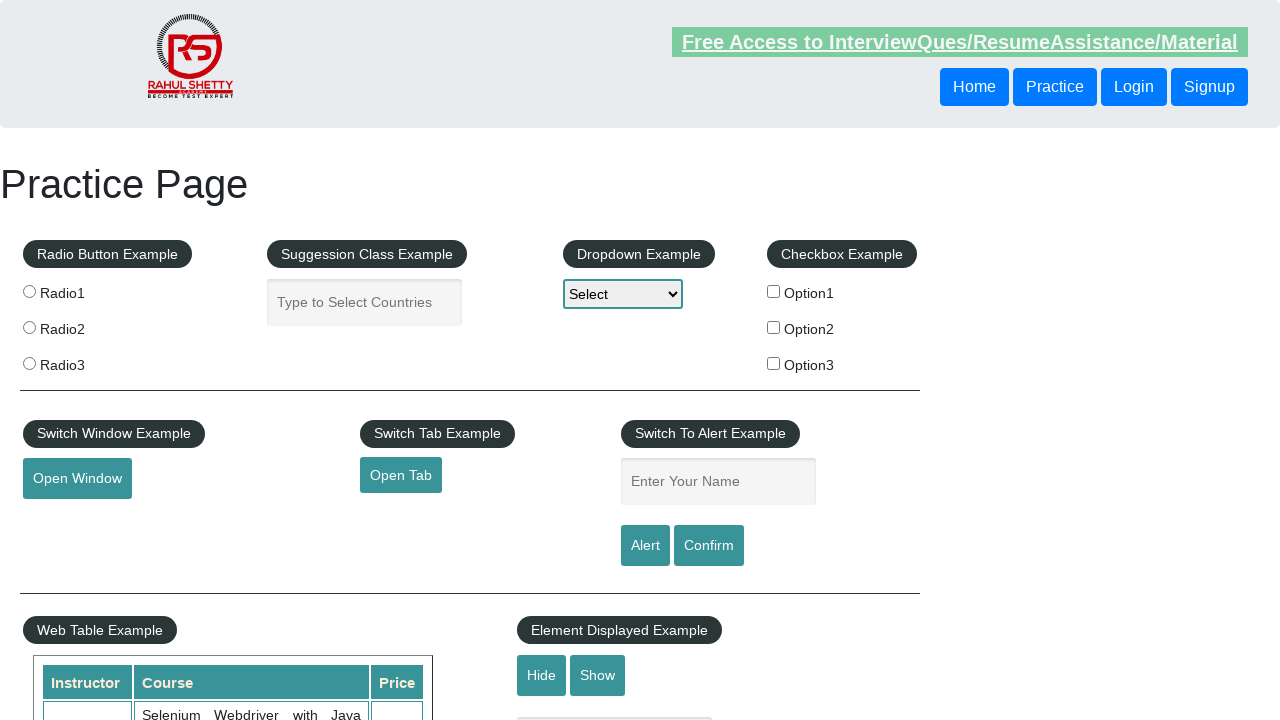

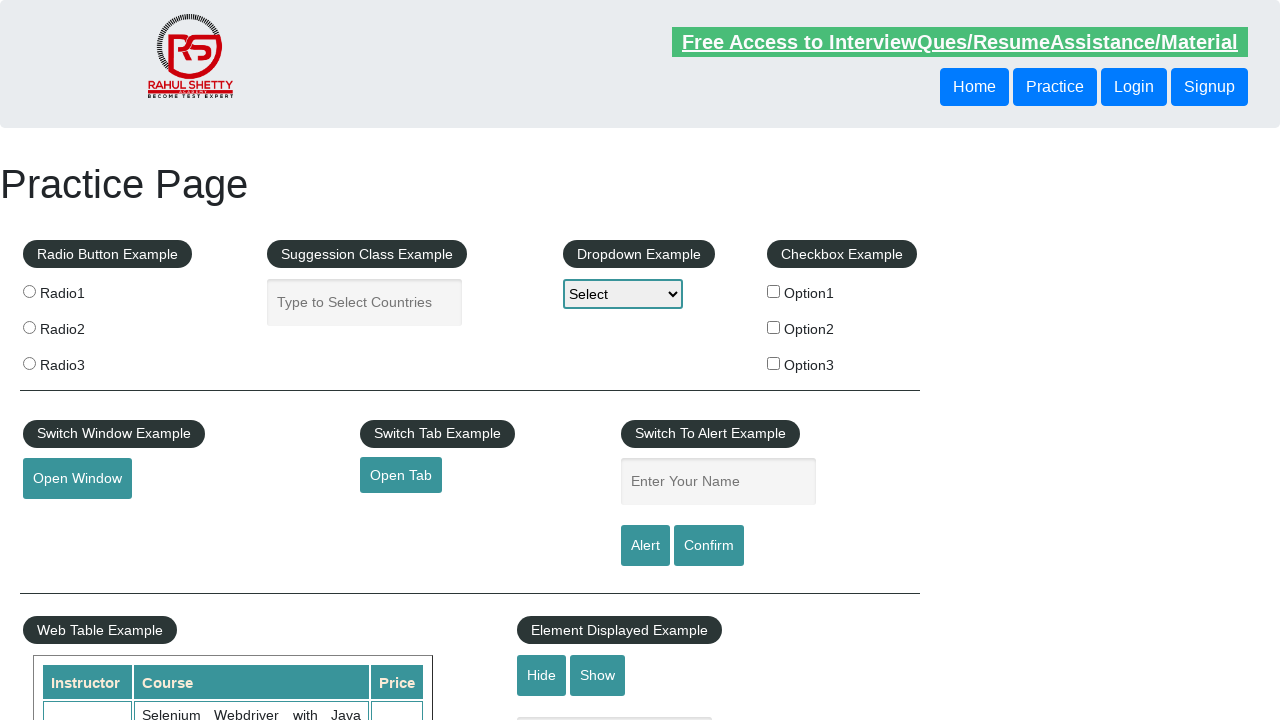